Tests handling of a simple JavaScript alert by clicking a button to trigger the alert and accepting it

Starting URL: https://training-support.net/webelements/alerts

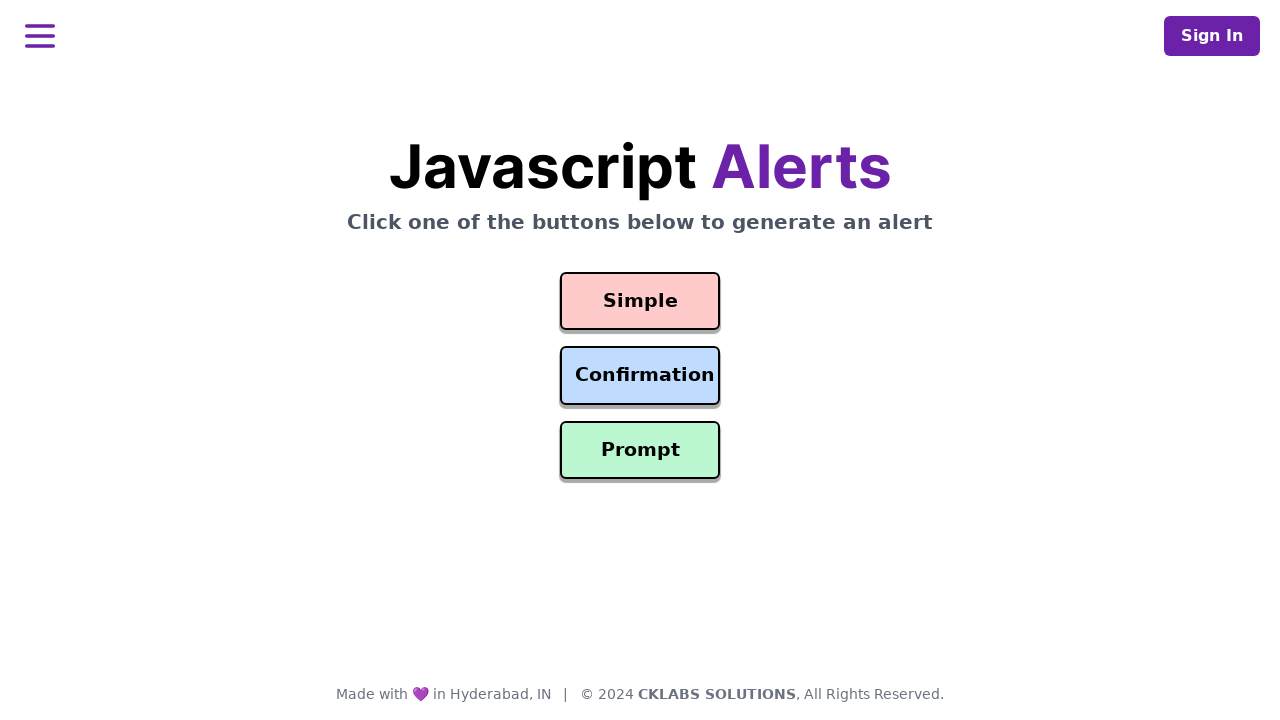

Clicked the button to trigger the simple JavaScript alert at (640, 301) on #simple
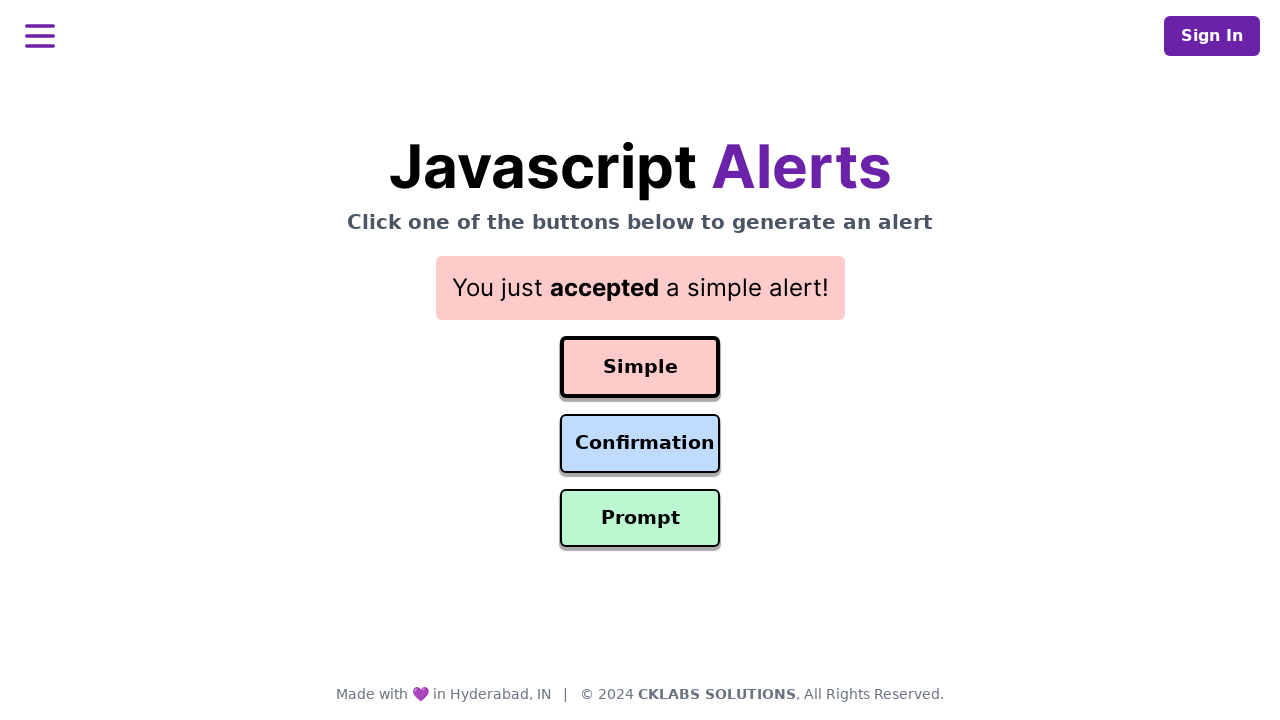

Set up dialog handler to accept alerts
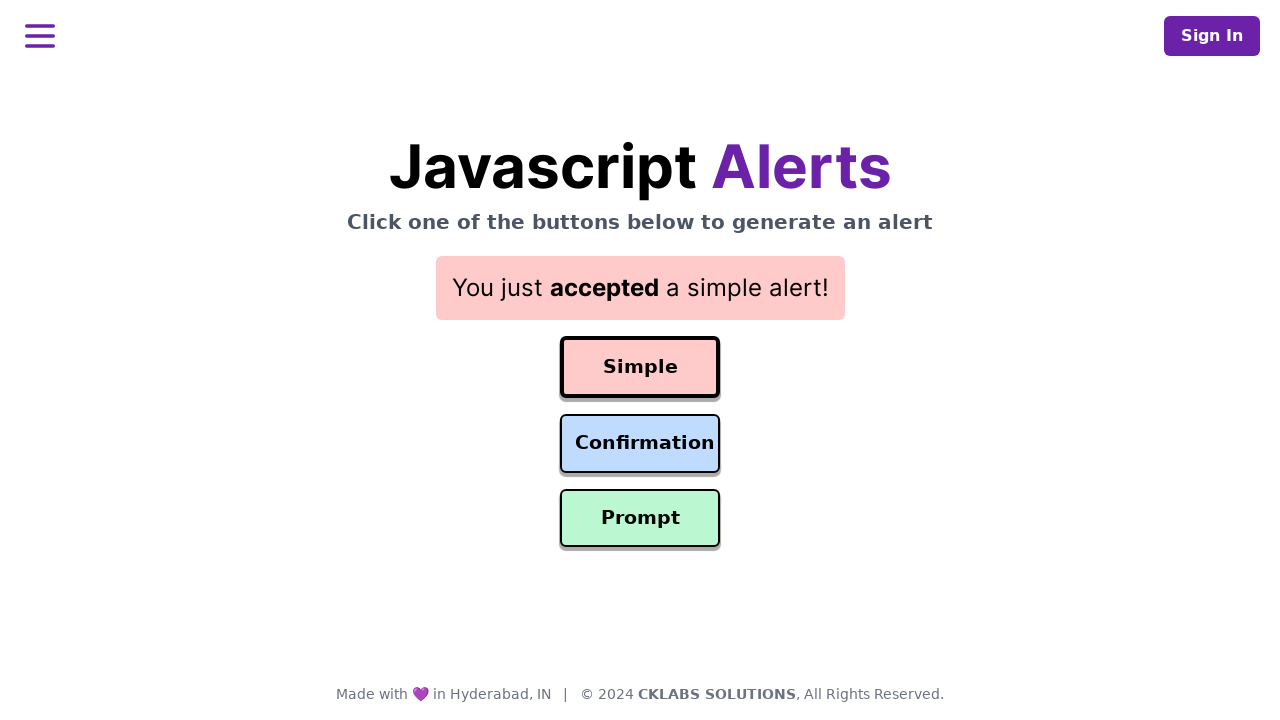

Alert was accepted and result element is now displayed
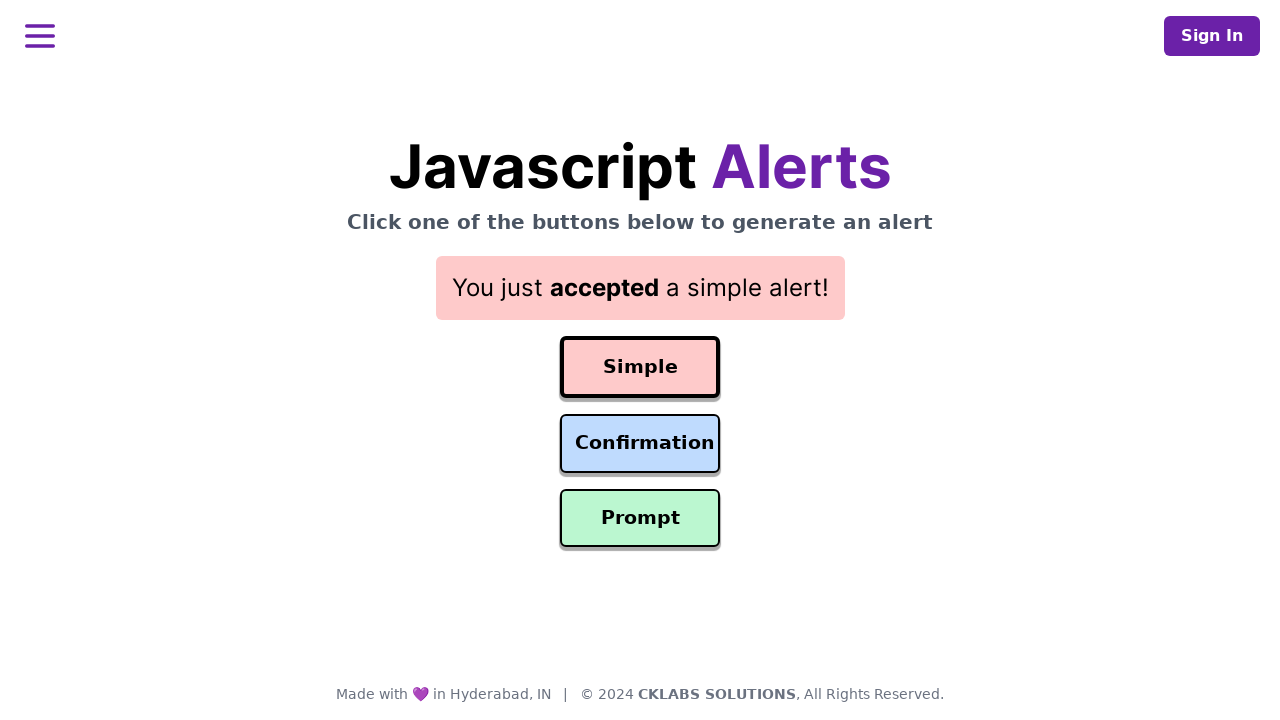

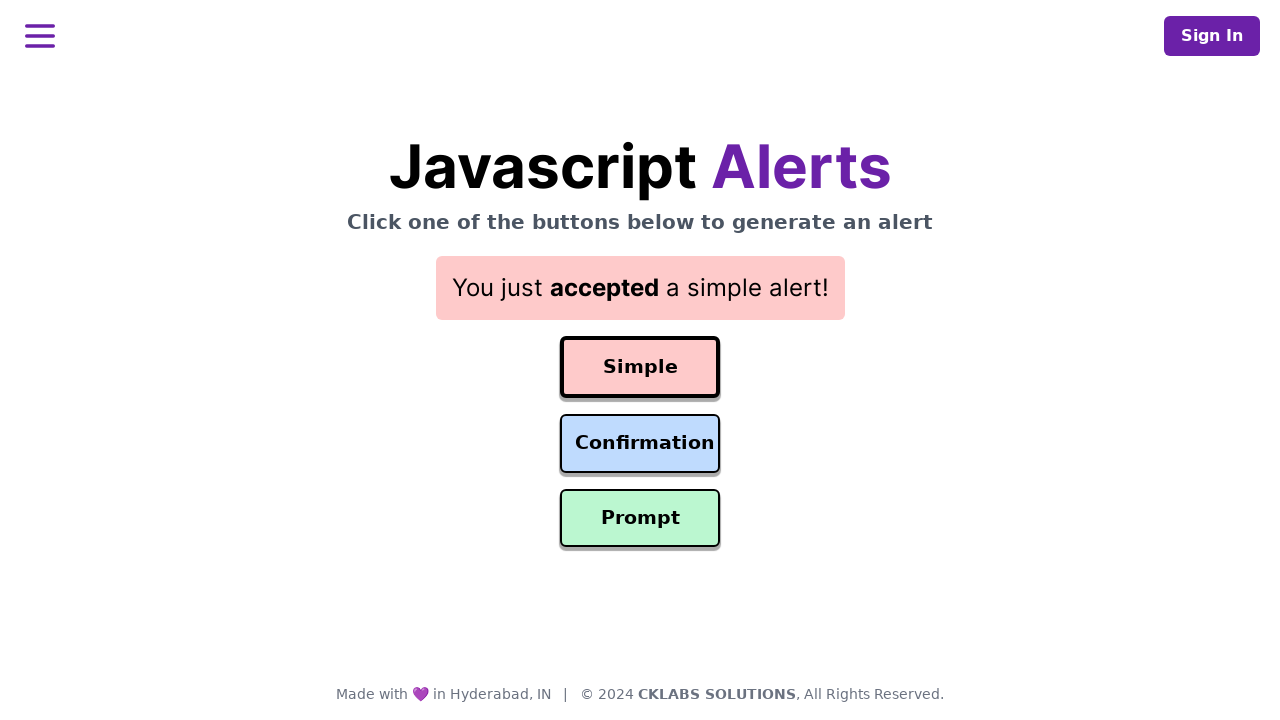